Tests an explicit wait scenario where the script waits for a price to change to $100, clicks a book button, then solves a math problem by reading an input value, calculating the result using logarithm and sine functions, and submitting the answer.

Starting URL: http://suninjuly.github.io/explicit_wait2.html

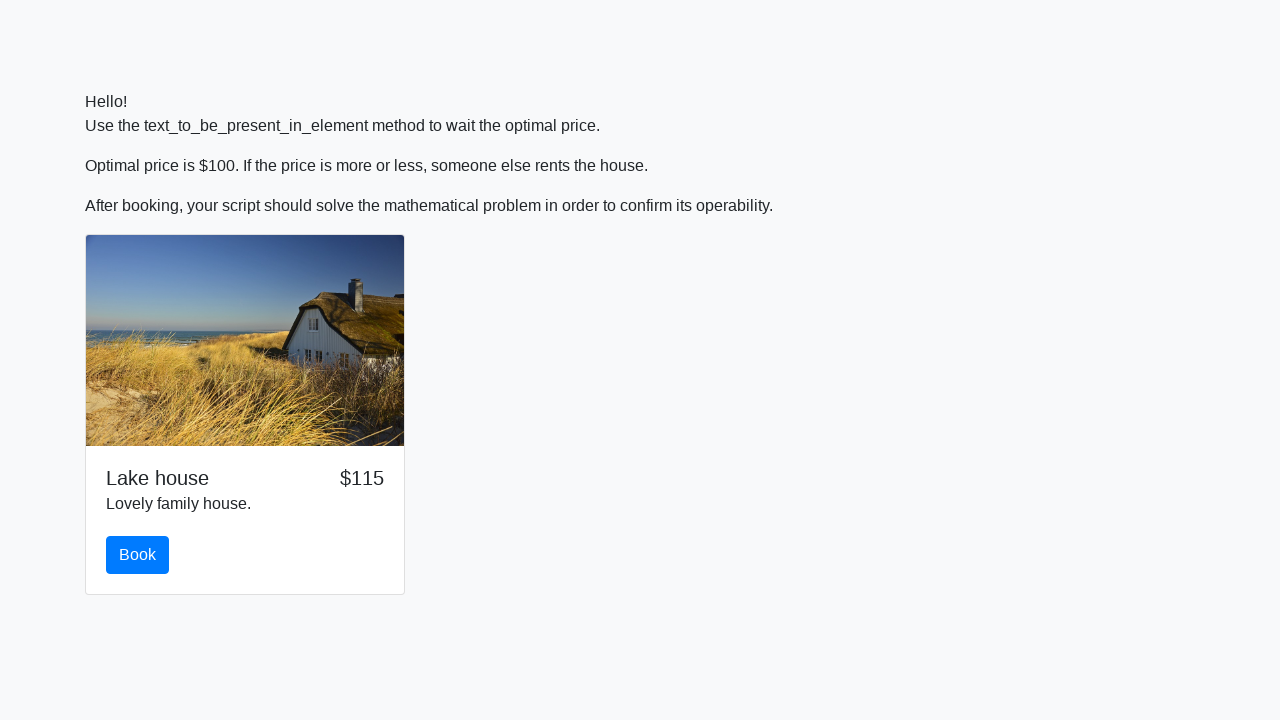

Waited for price to change to $100
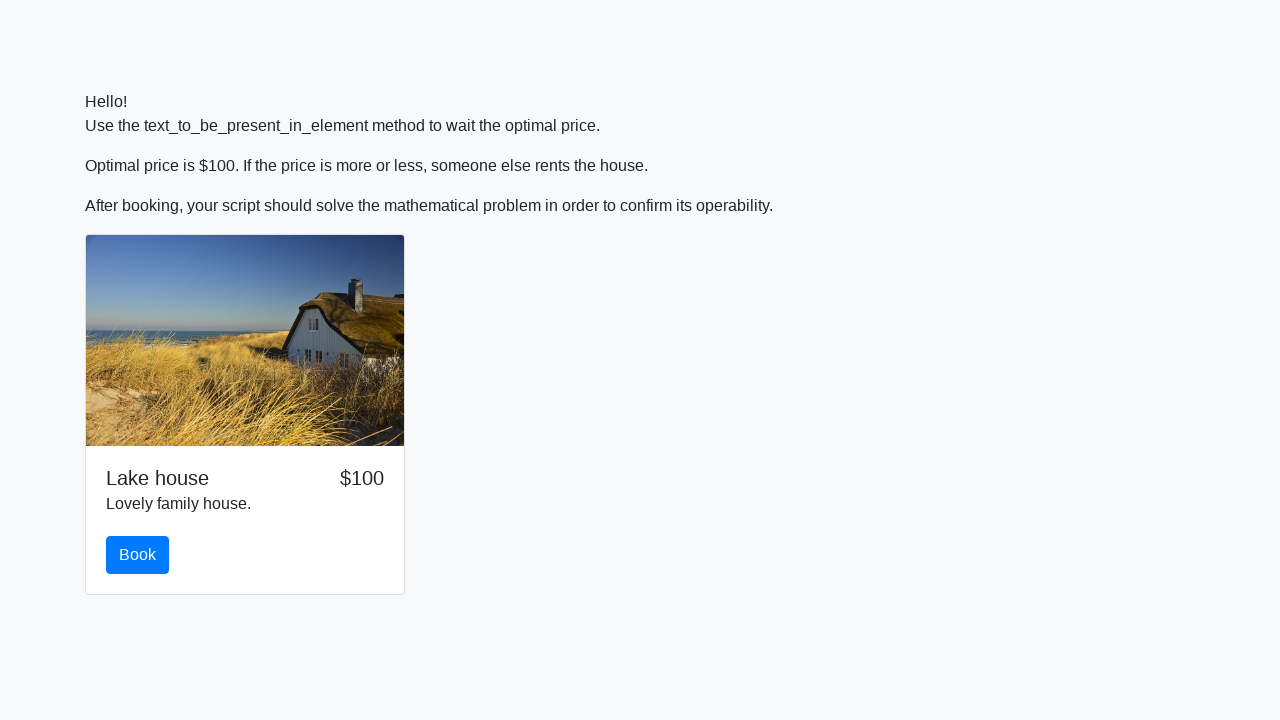

Clicked the book button at (138, 555) on #book
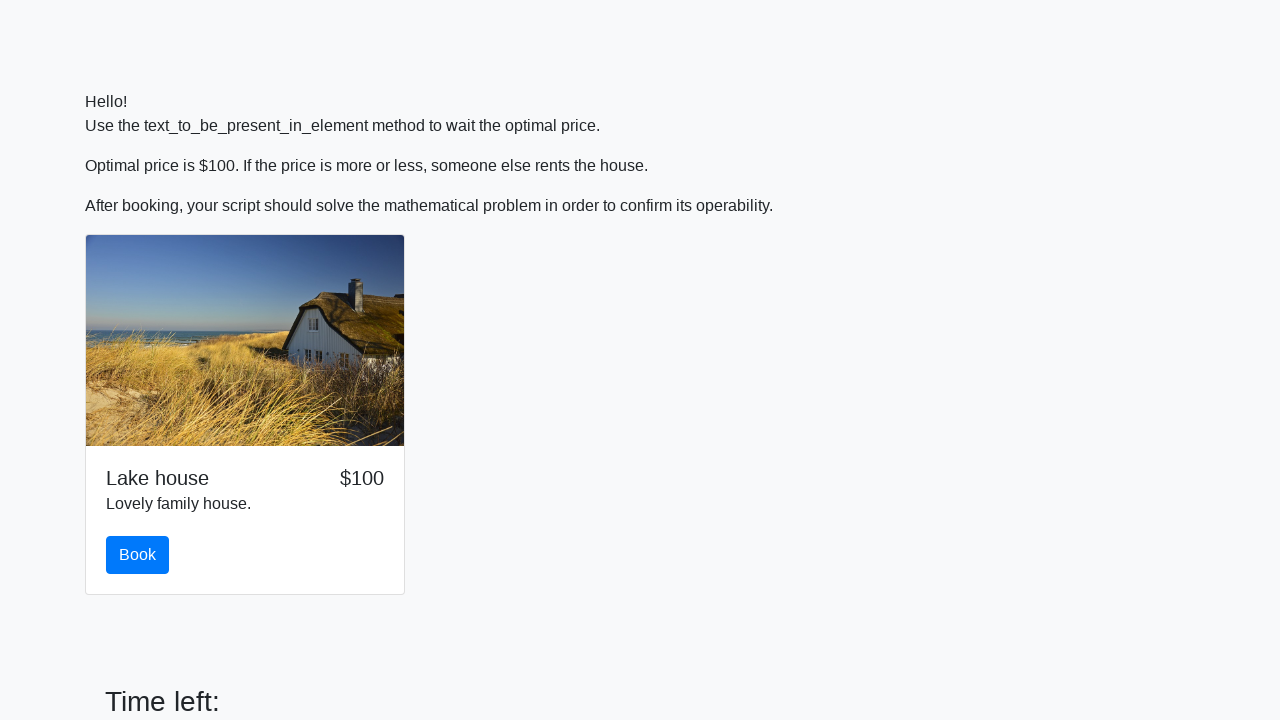

Retrieved input value: 158
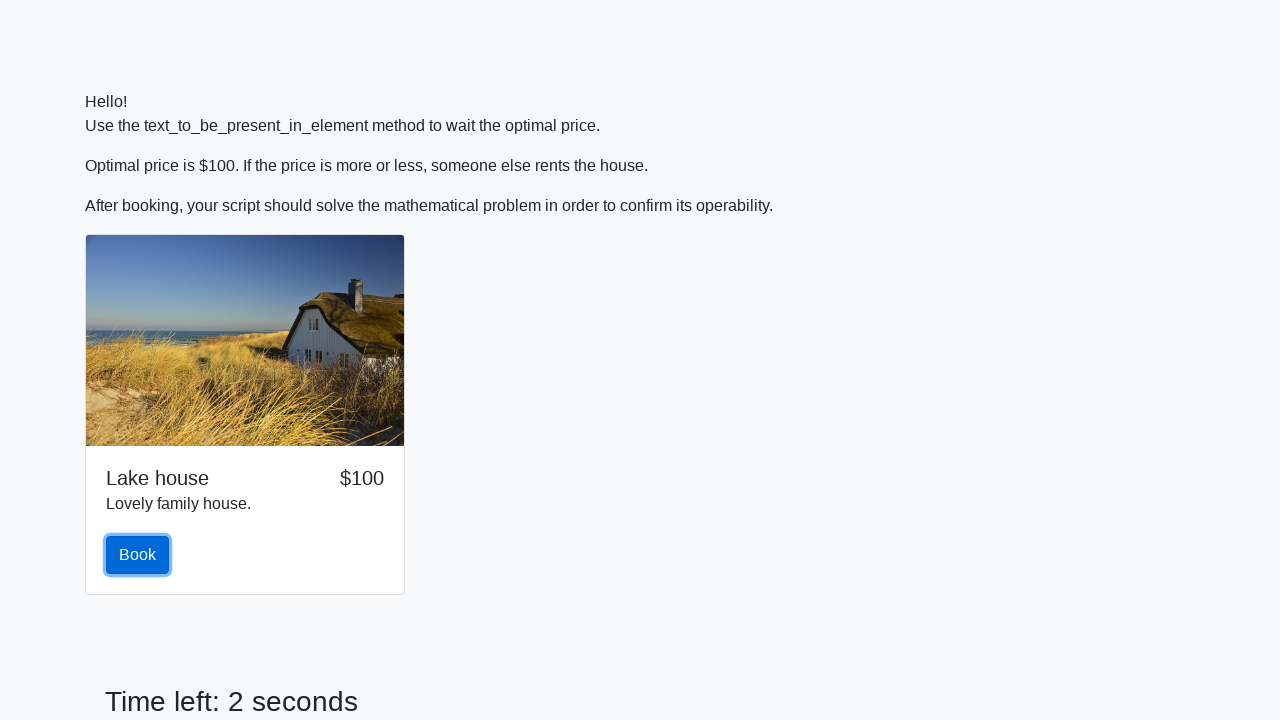

Calculated answer using logarithm and sine functions: 2.2565295479676357
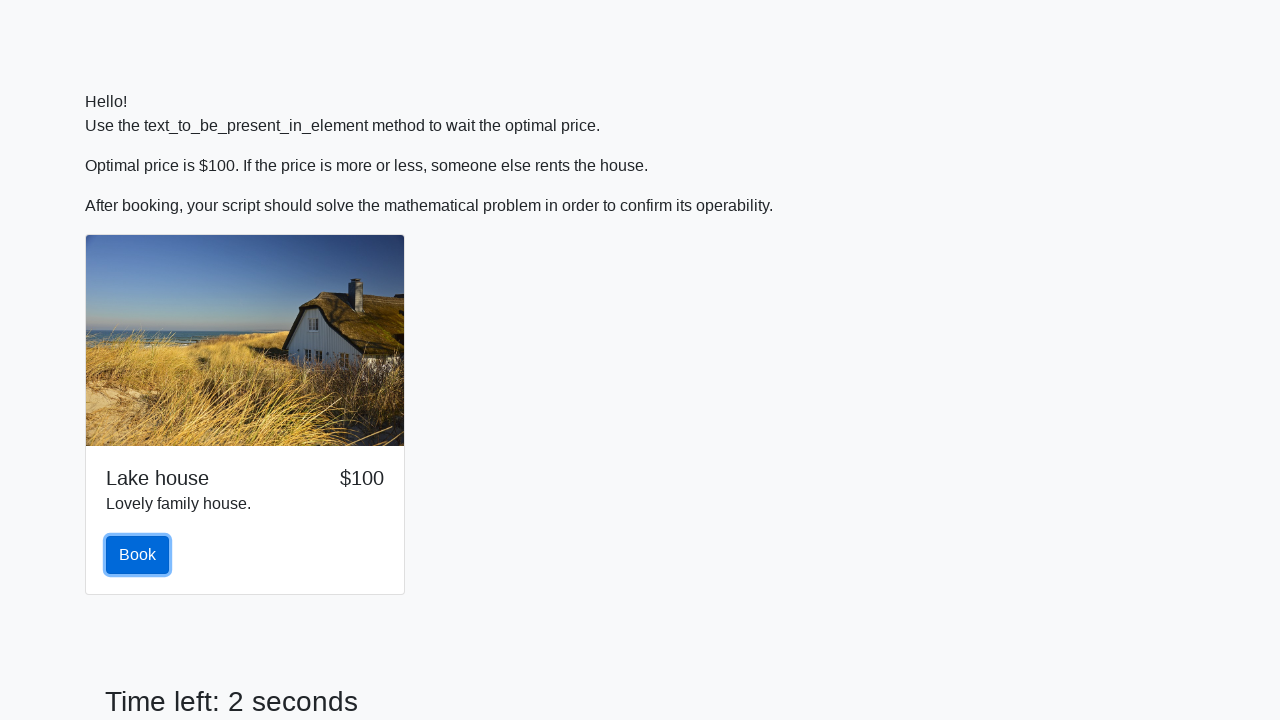

Filled answer field with calculated value: 2.2565295479676357 on #answer
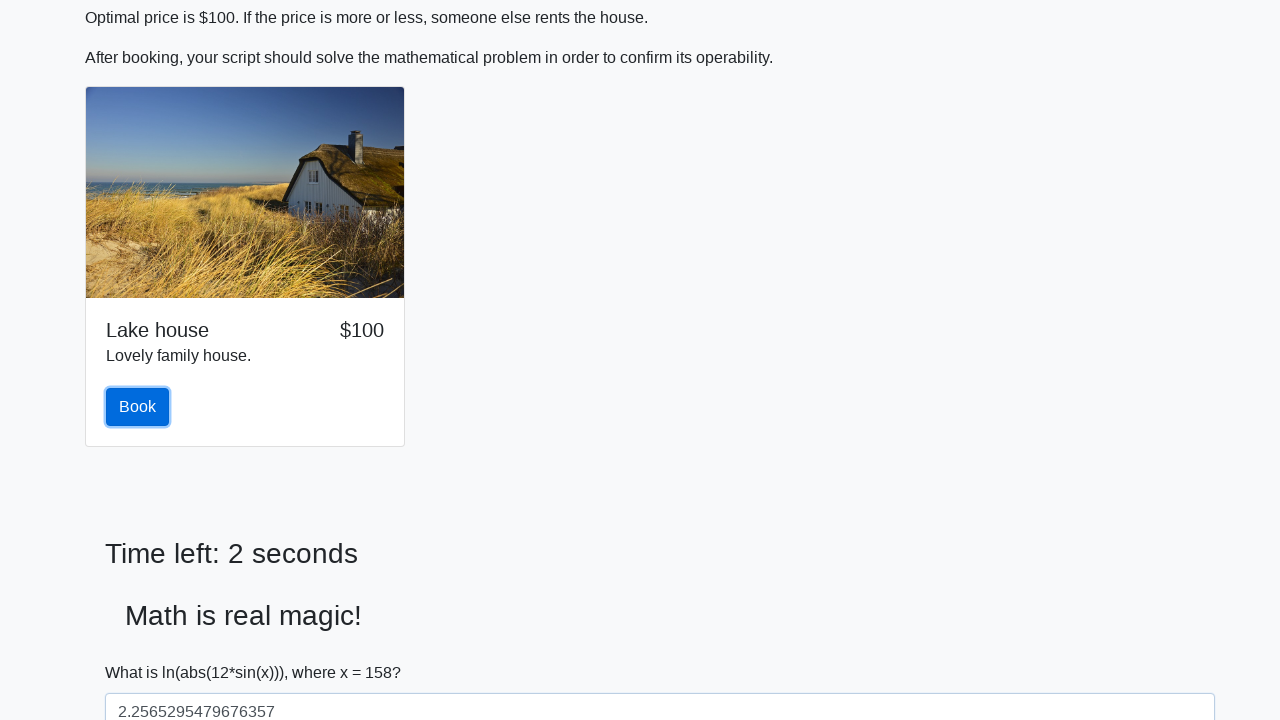

Clicked solve button to submit answer at (143, 651) on #solve
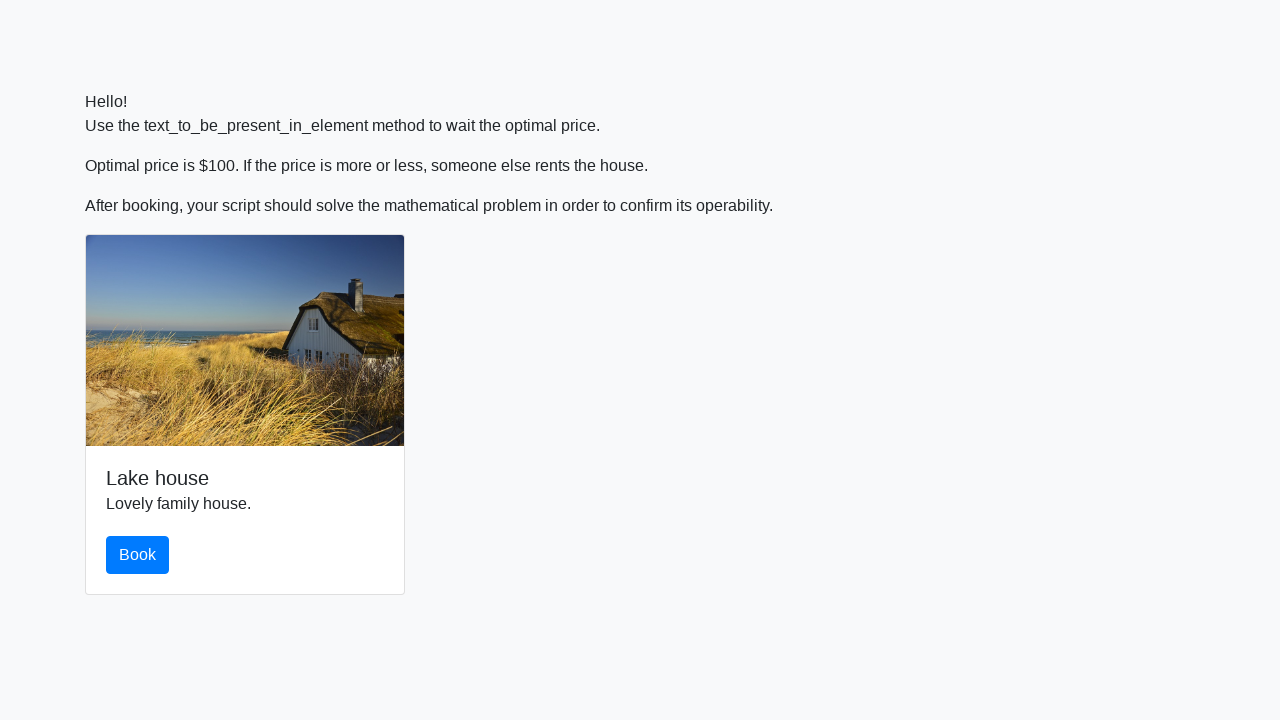

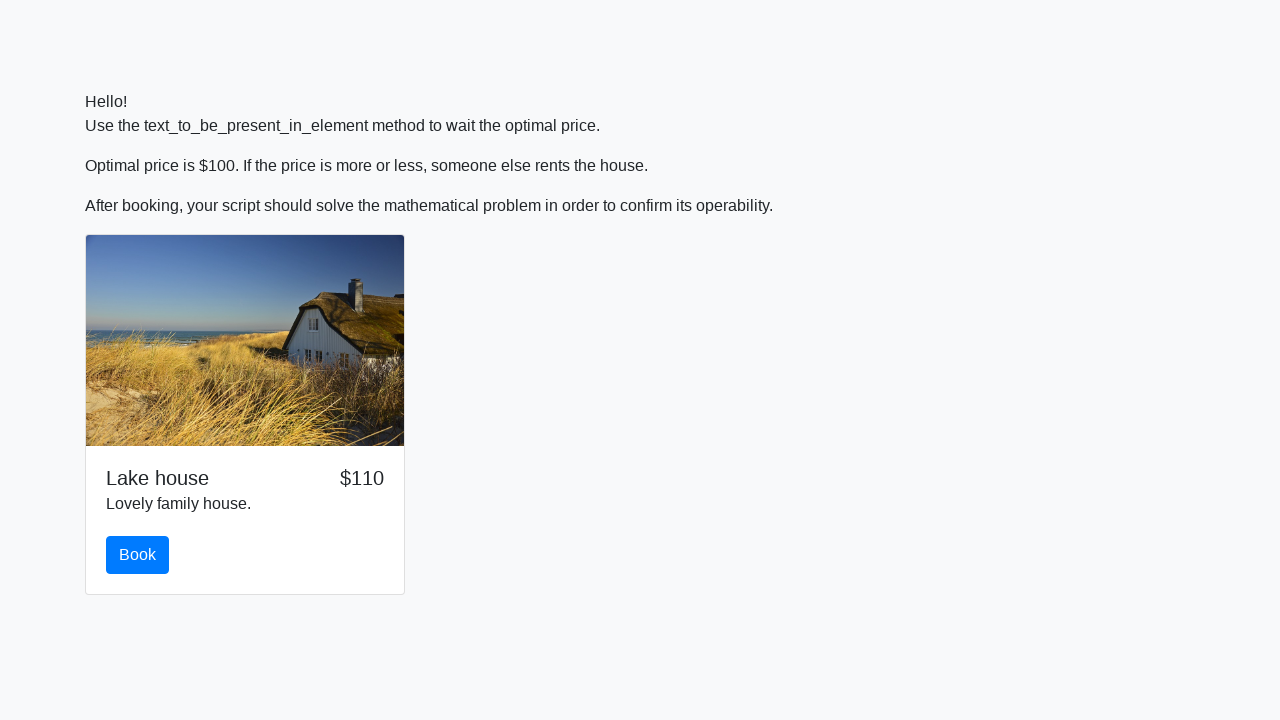